Tests calendar date picker functionality by selecting the current date and verifying the input fields display correctly

Starting URL: https://rahulshettyacademy.com/seleniumPractise/#/offers

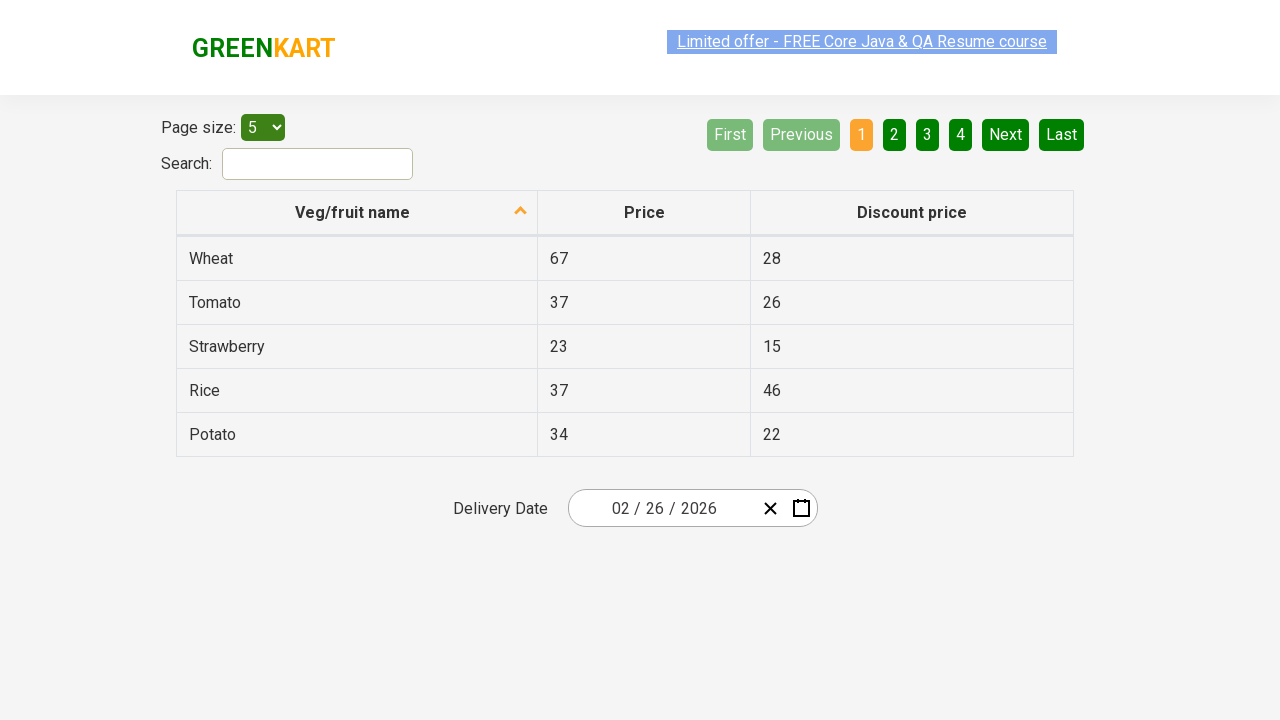

Retrieved current date: 2026-02-26
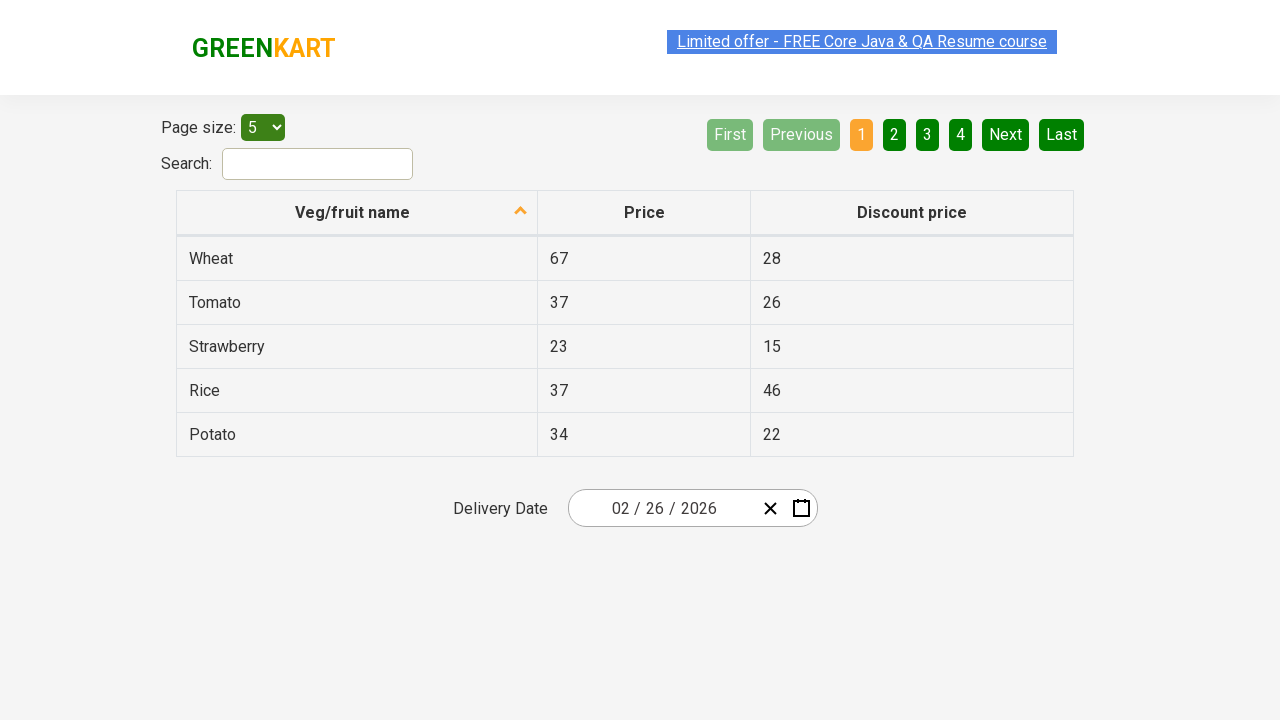

Clicked calendar picker button to open date picker at (801, 508) on .react-date-picker__calendar-button
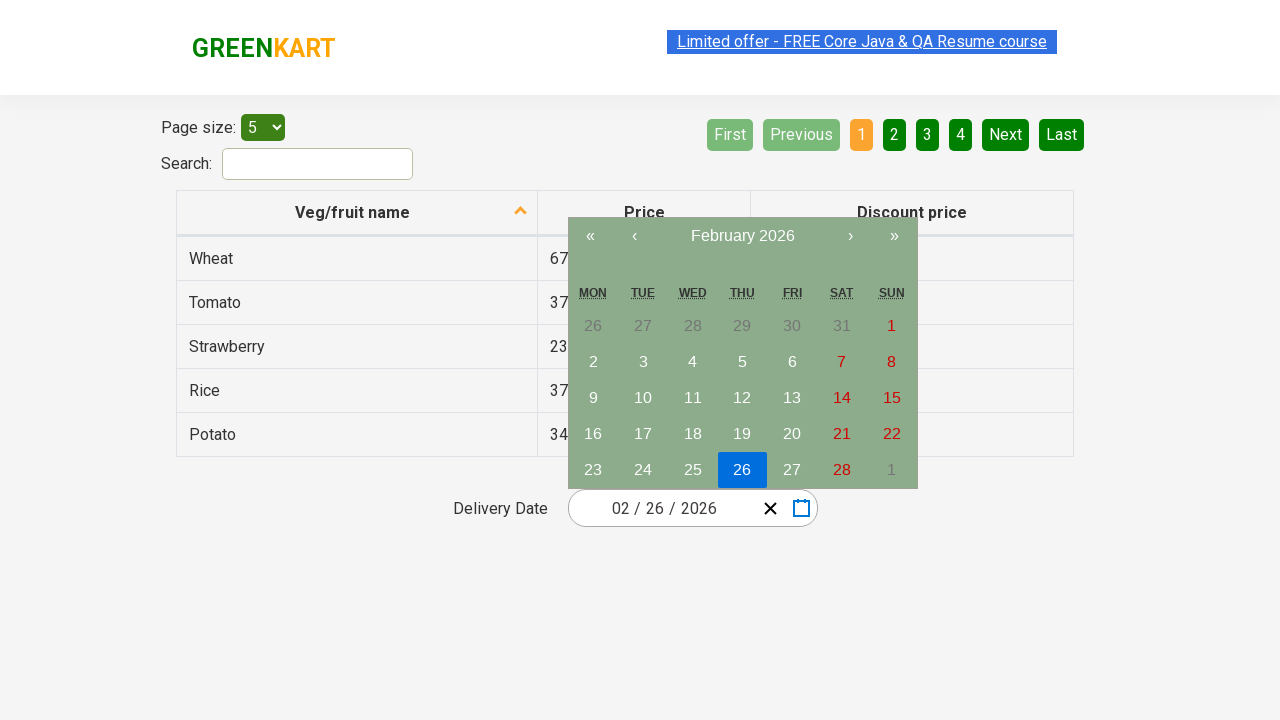

Clicked navigation label to navigate towards year view at (742, 236) on .react-calendar__navigation__label
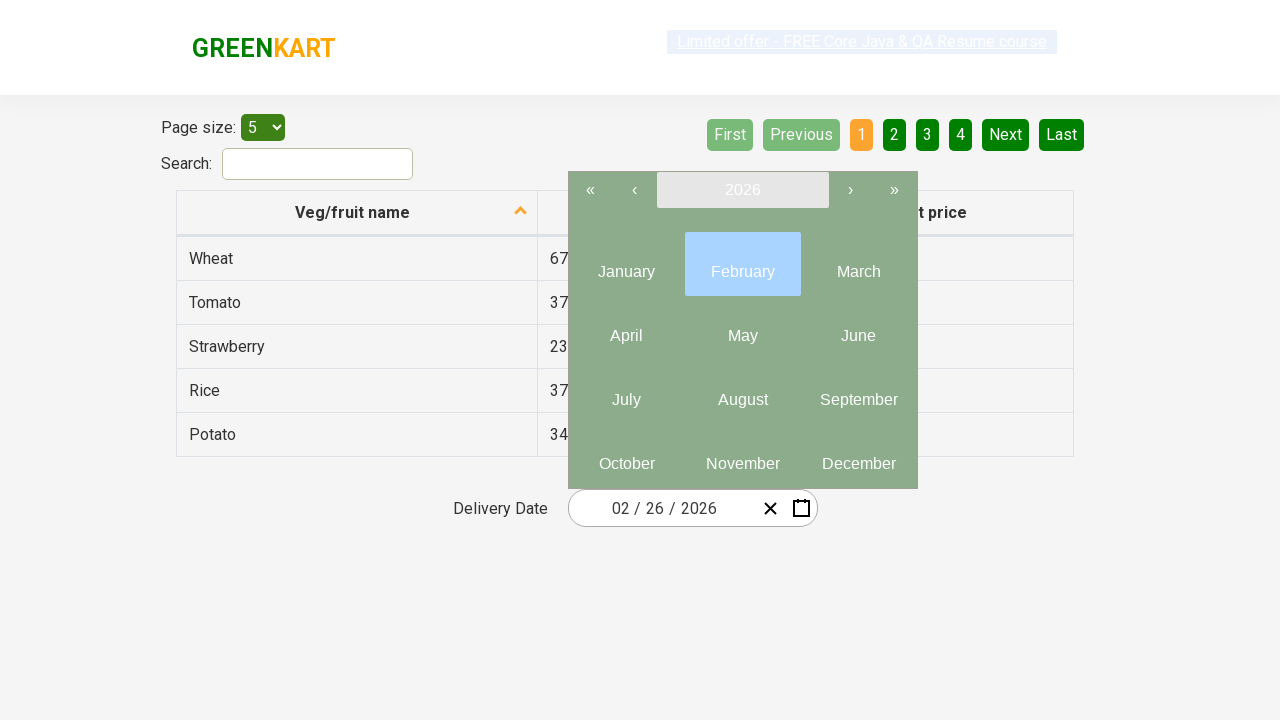

Clicked navigation label again to reach year view at (742, 190) on .react-calendar__navigation__label
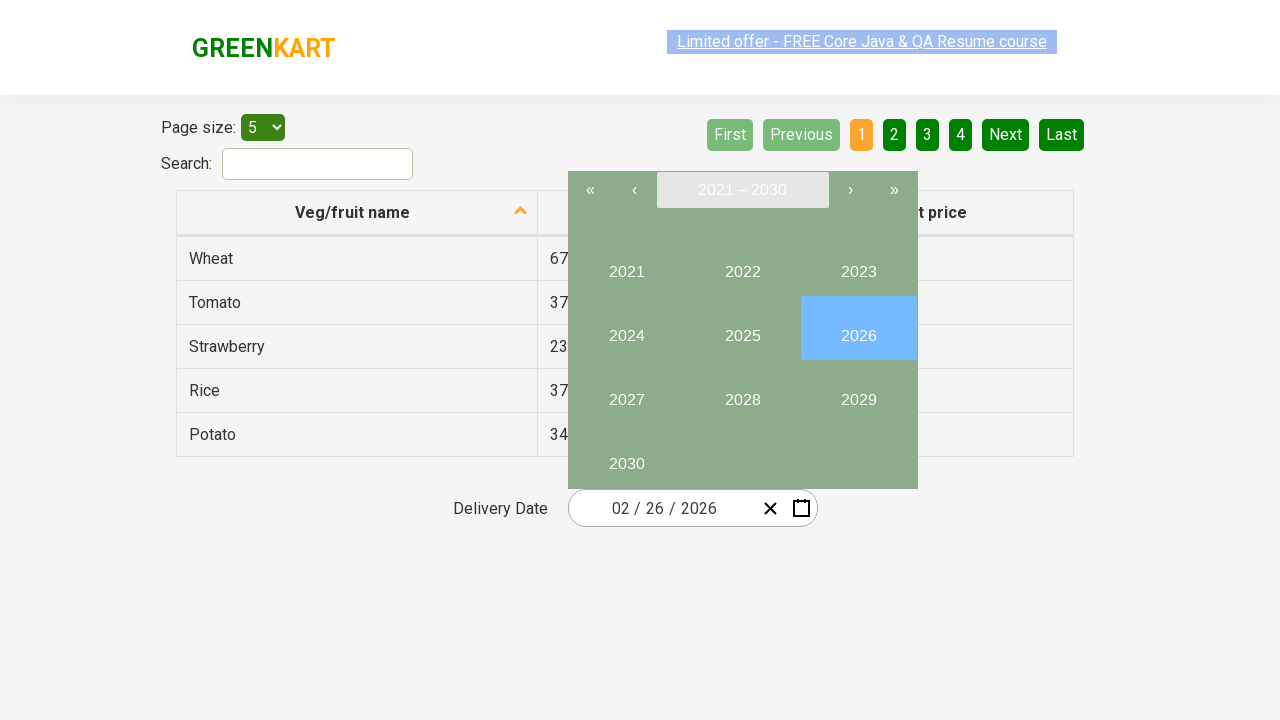

Selected current year 2026 at (858, 328) on button:has-text("2026")
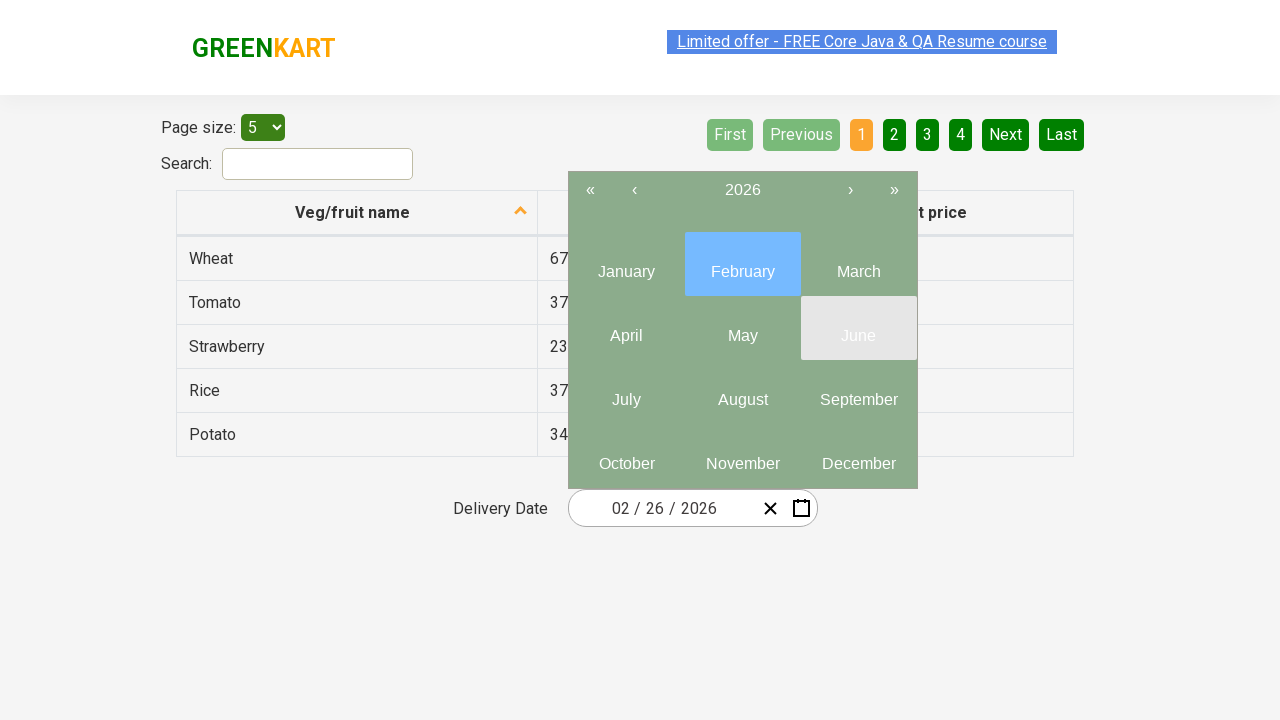

Selected current month February at (742, 264) on .react-calendar__year-view__months__month >> nth=1
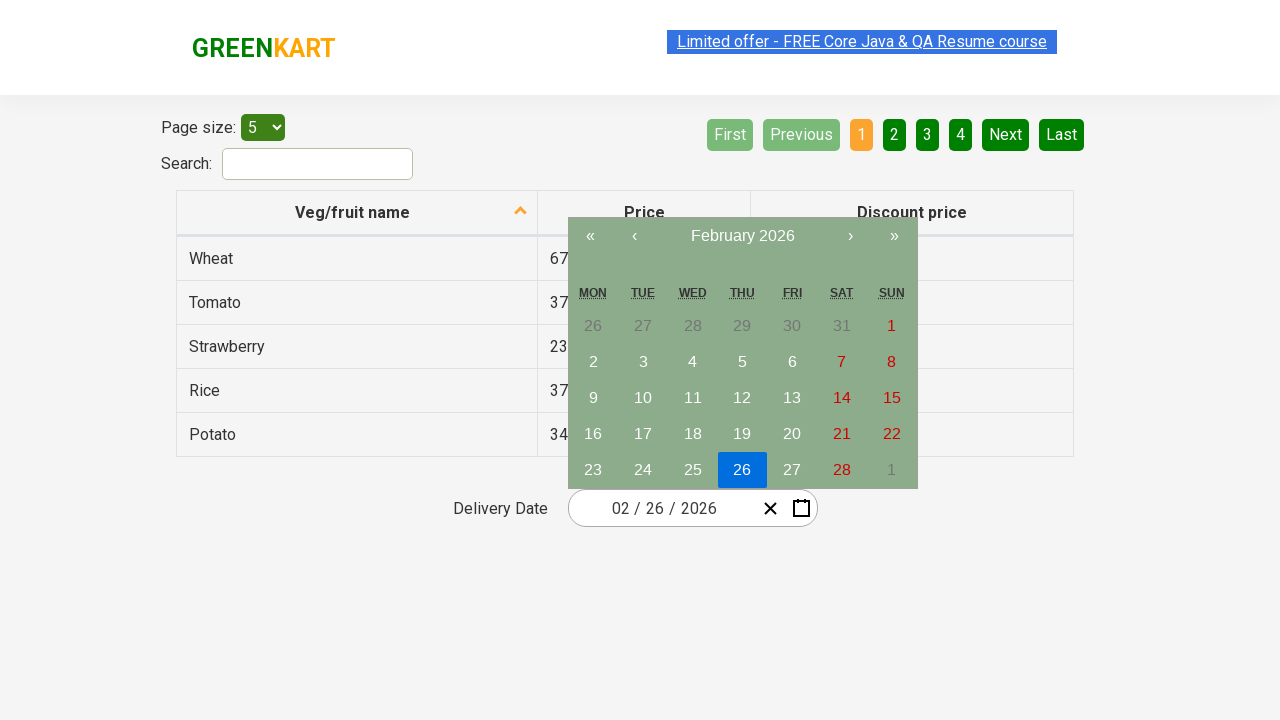

Selected current day 26 at (593, 326) on abbr:has-text("26")
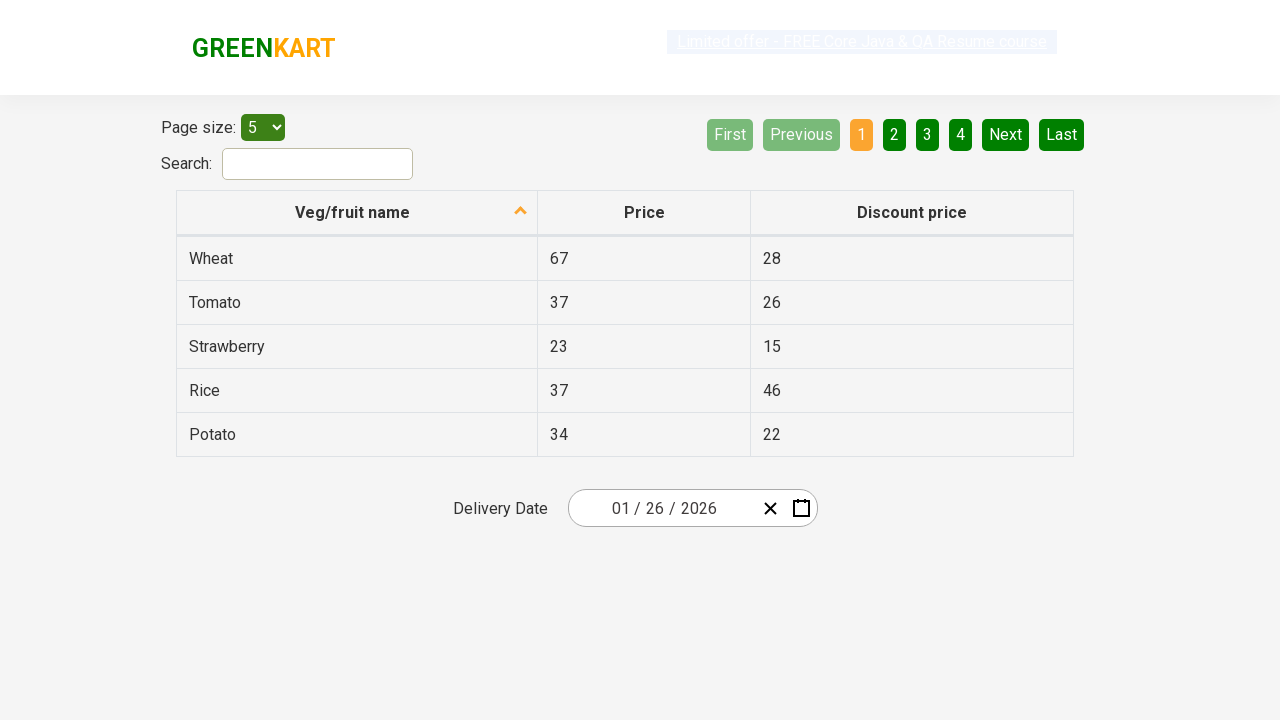

Waited for date picker to populate input fields
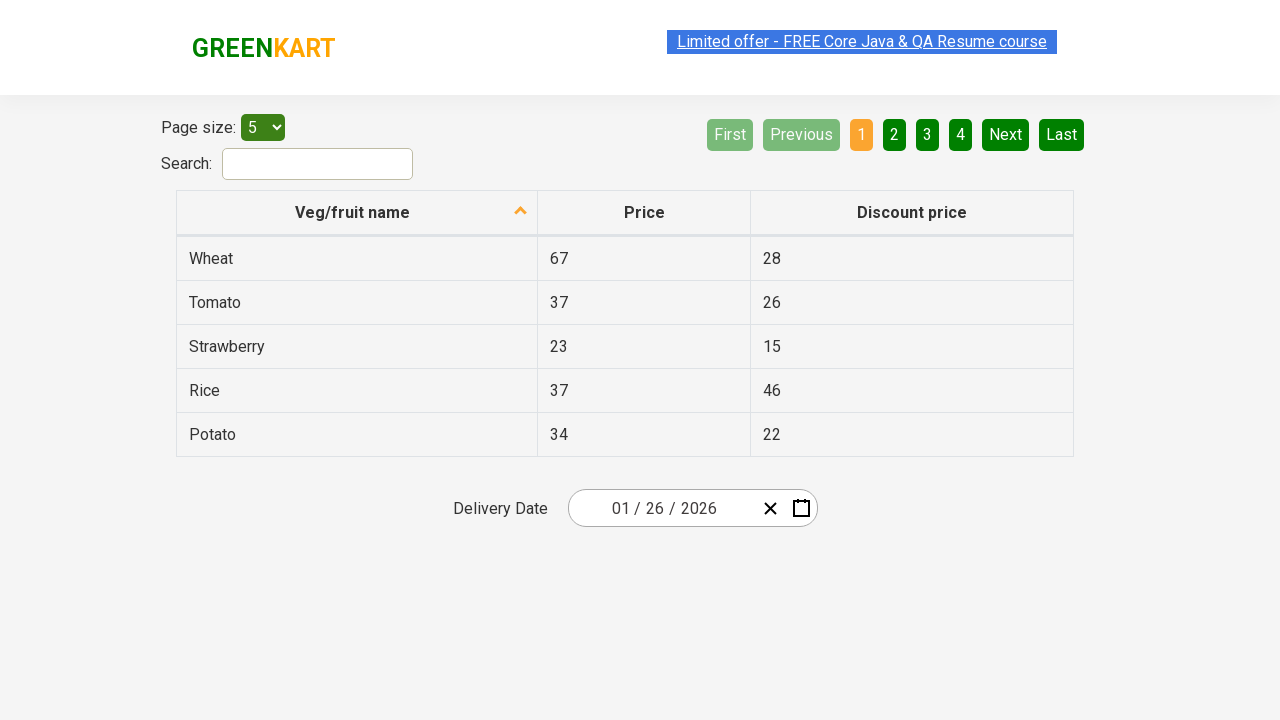

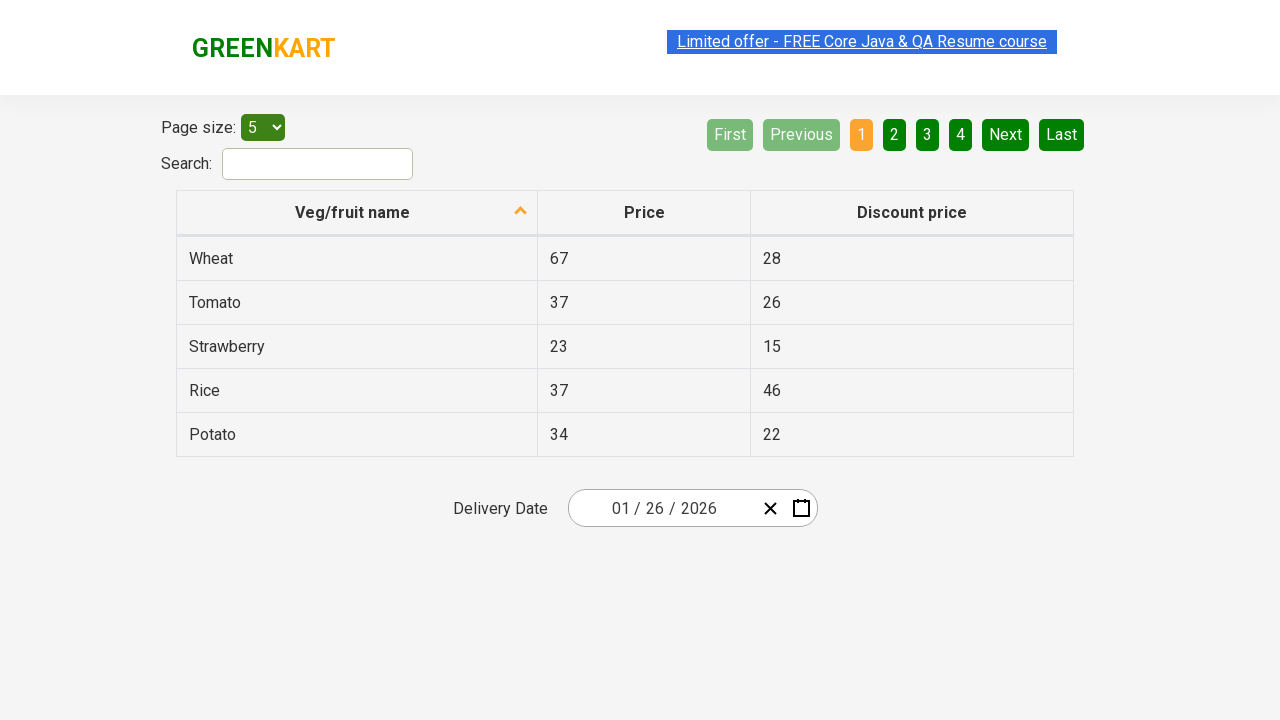